Tests iframe handling by switching to a frame and entering text into an input field within the frame

Starting URL: https://demo.automationtesting.in/Frames.html

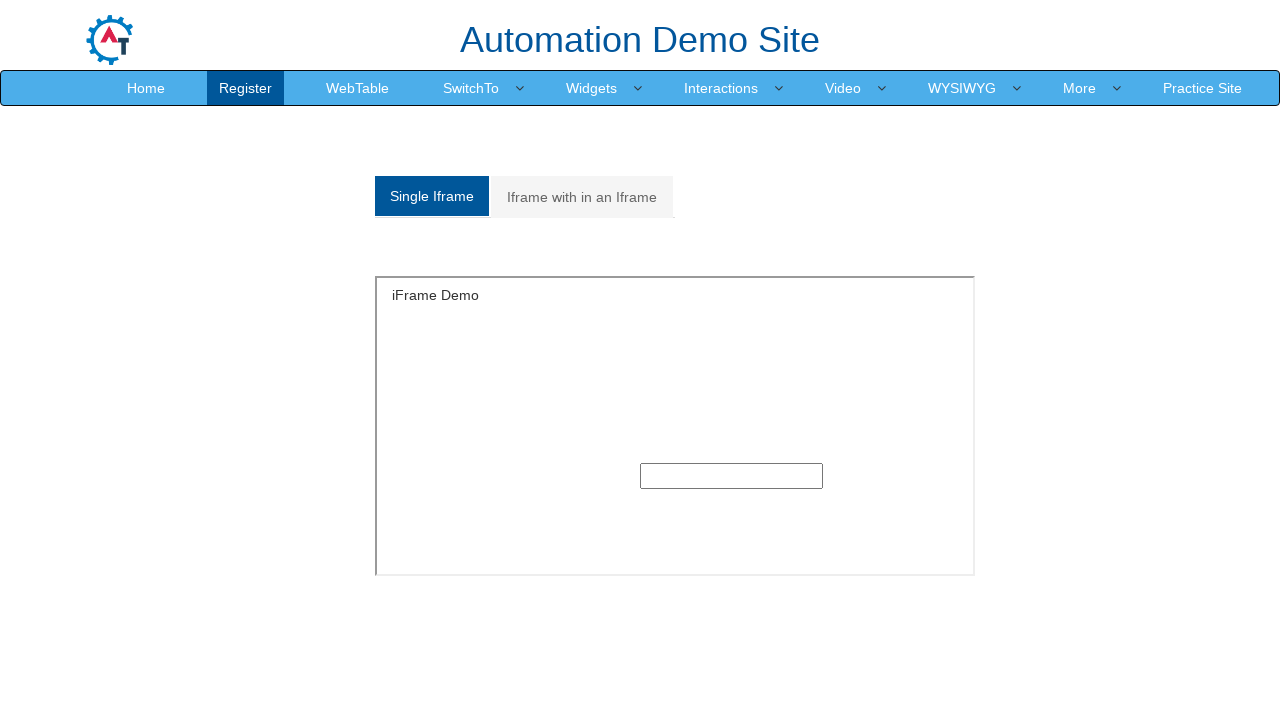

Located iframe with ID 'singleframe'
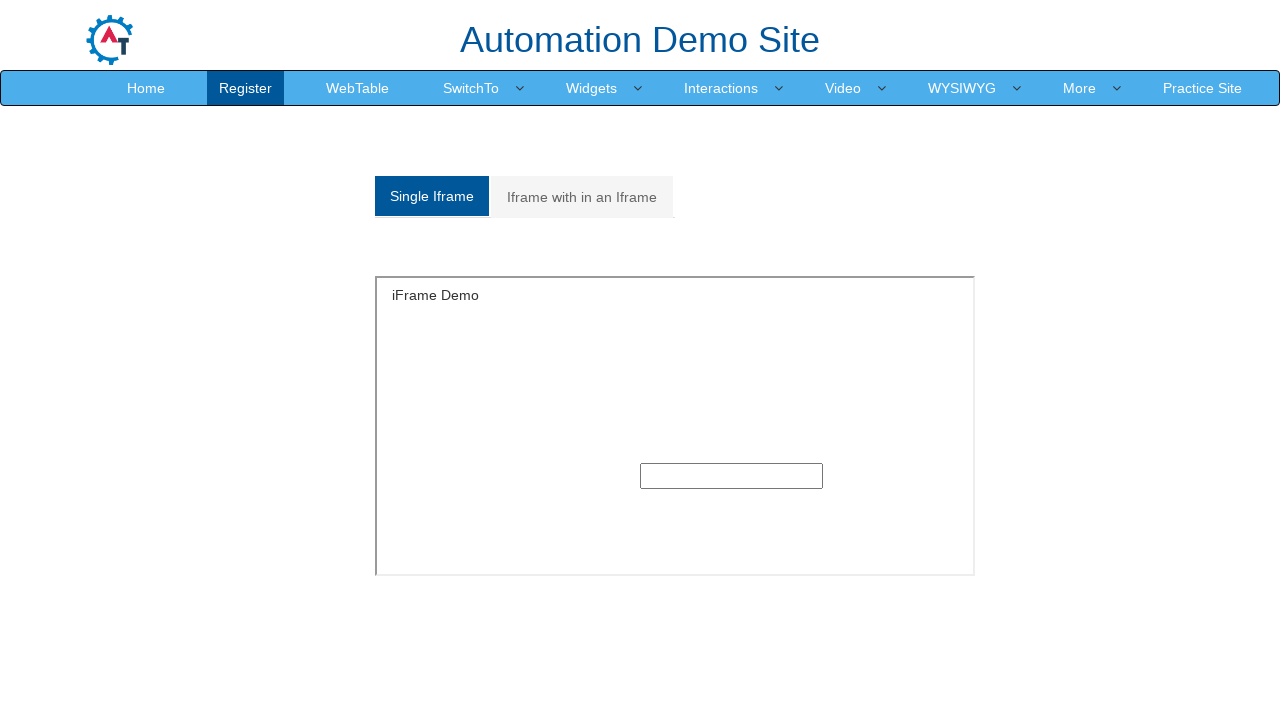

Filled text input field within iframe with 'hello pravallika' on #singleframe >> internal:control=enter-frame >> xpath=//input[@type='text']
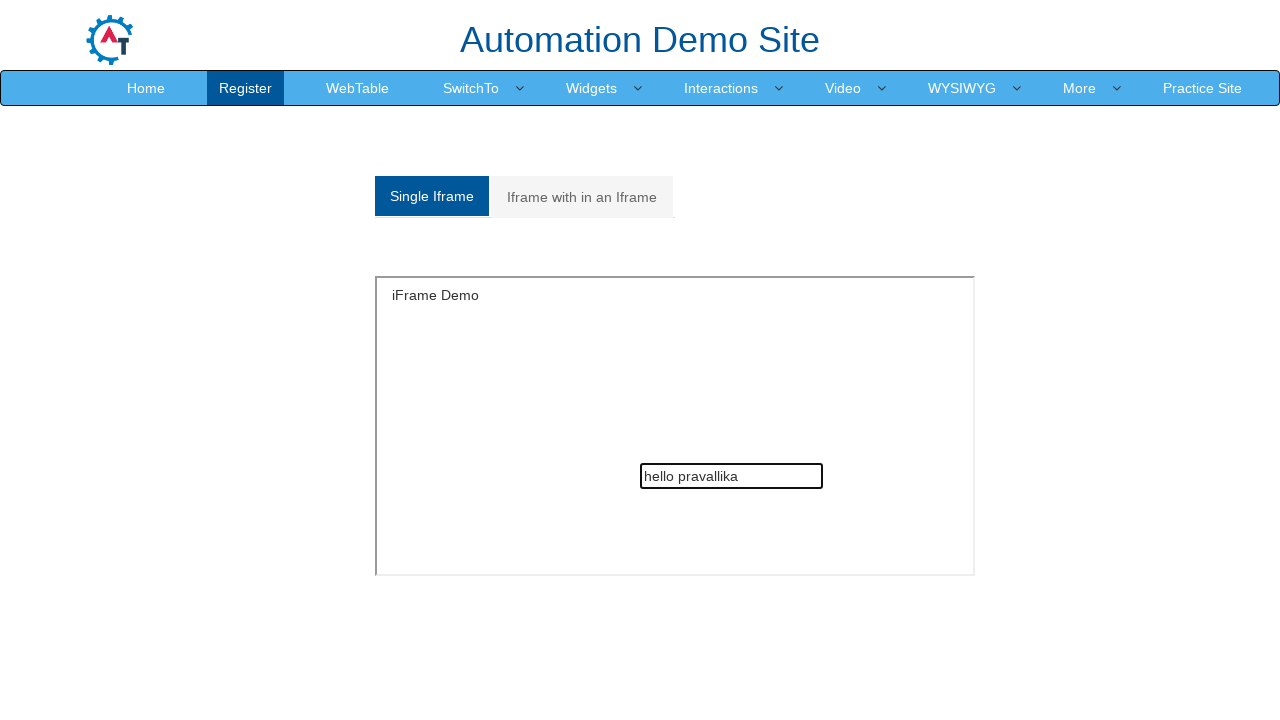

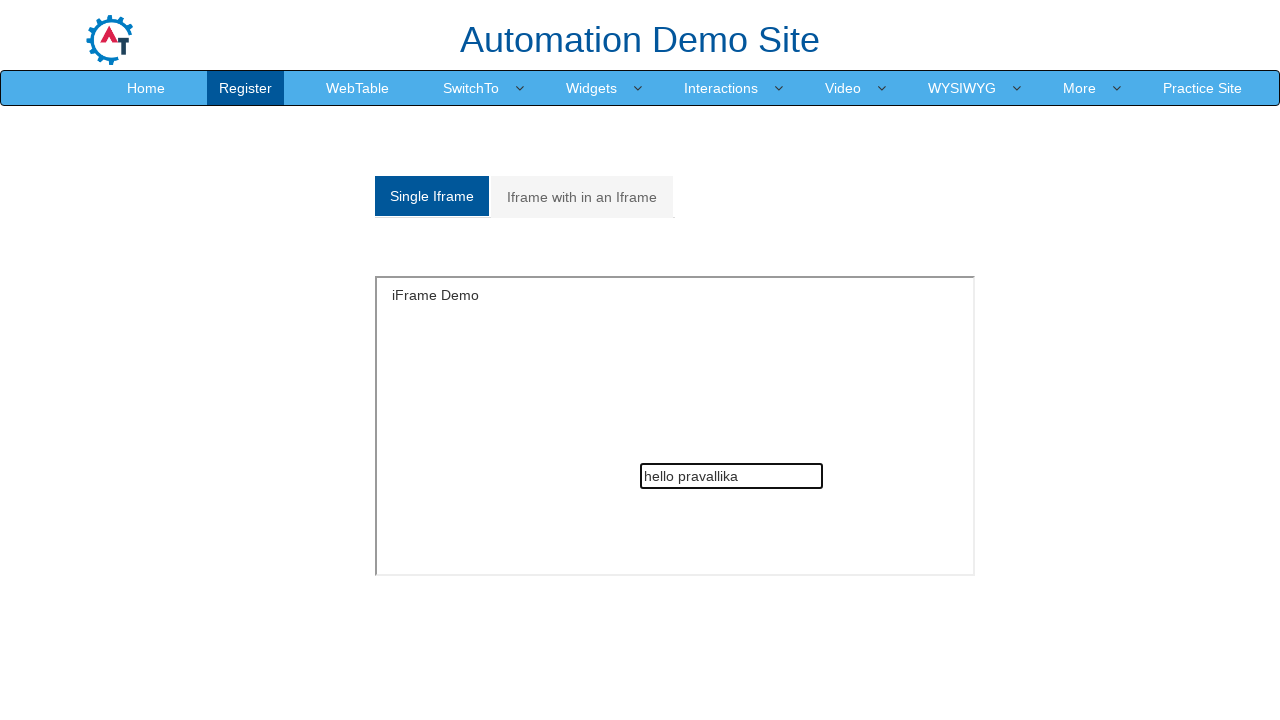